Tests form filling functionality by entering first name and last name values into a practice form on the Formy project website.

Starting URL: https://formy-project.herokuapp.com/form

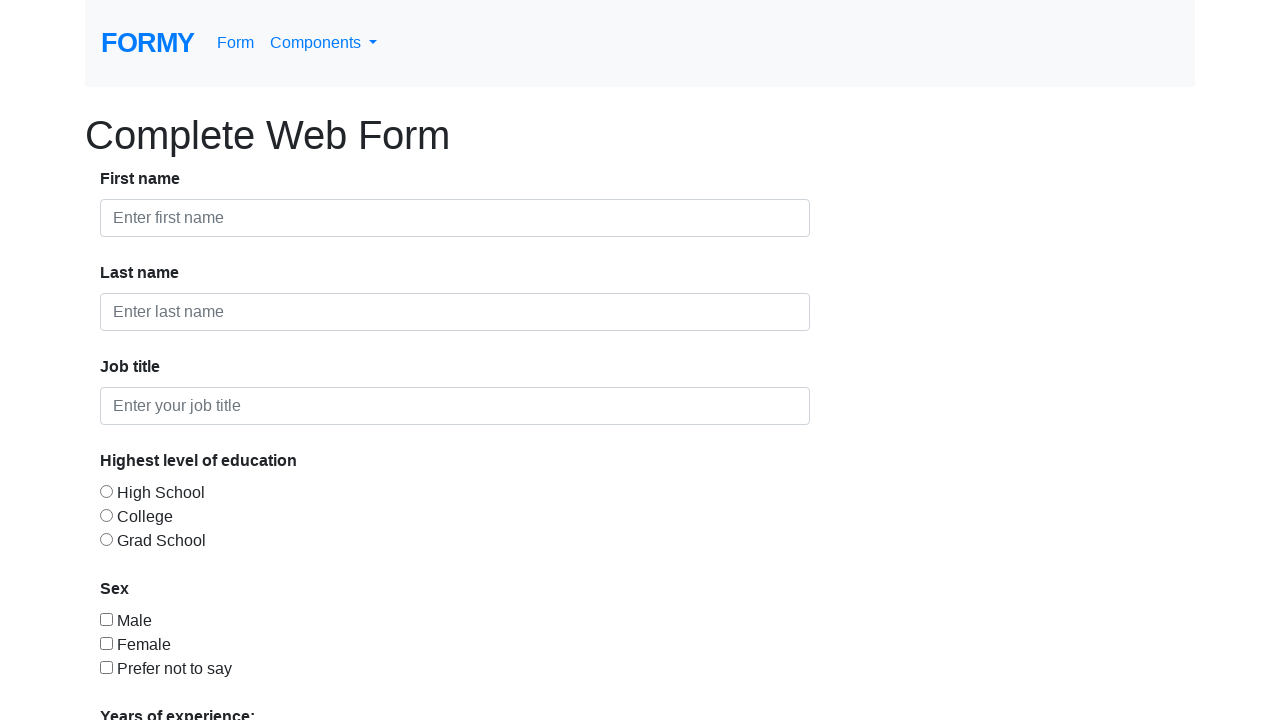

Filled first name field with 'ion' on #first-name
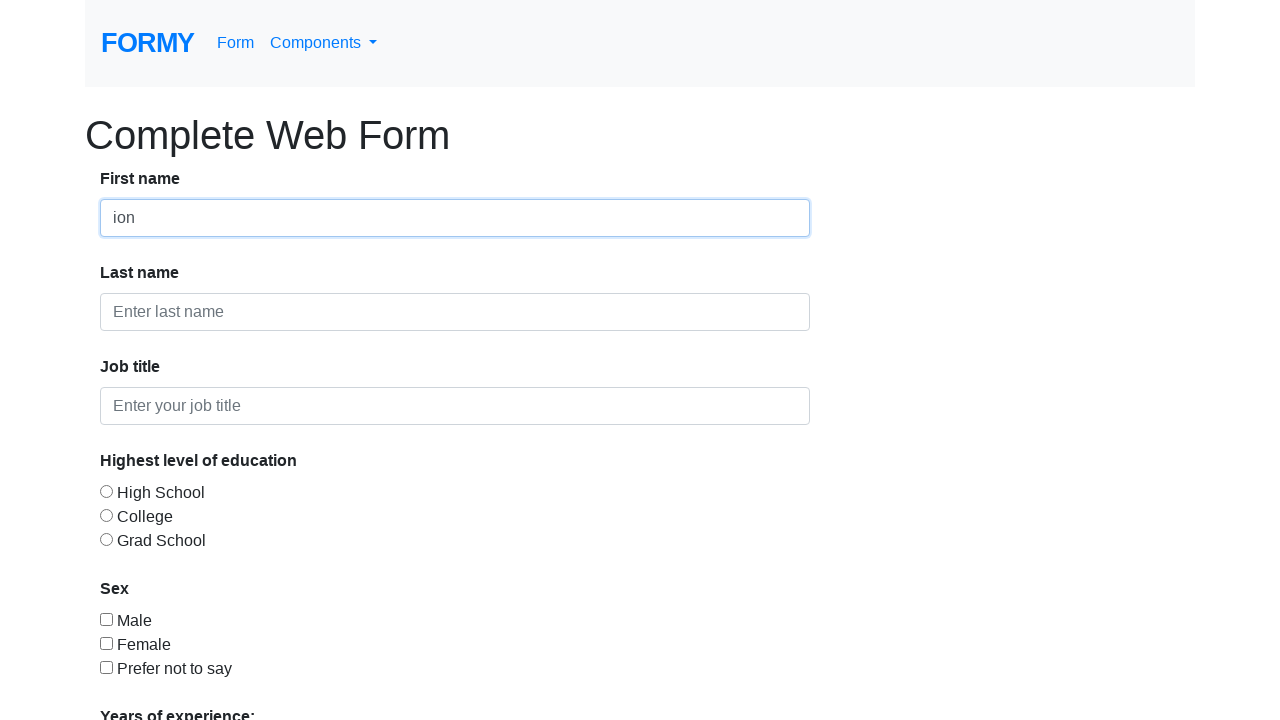

Filled last name field with 'S' on #last-name
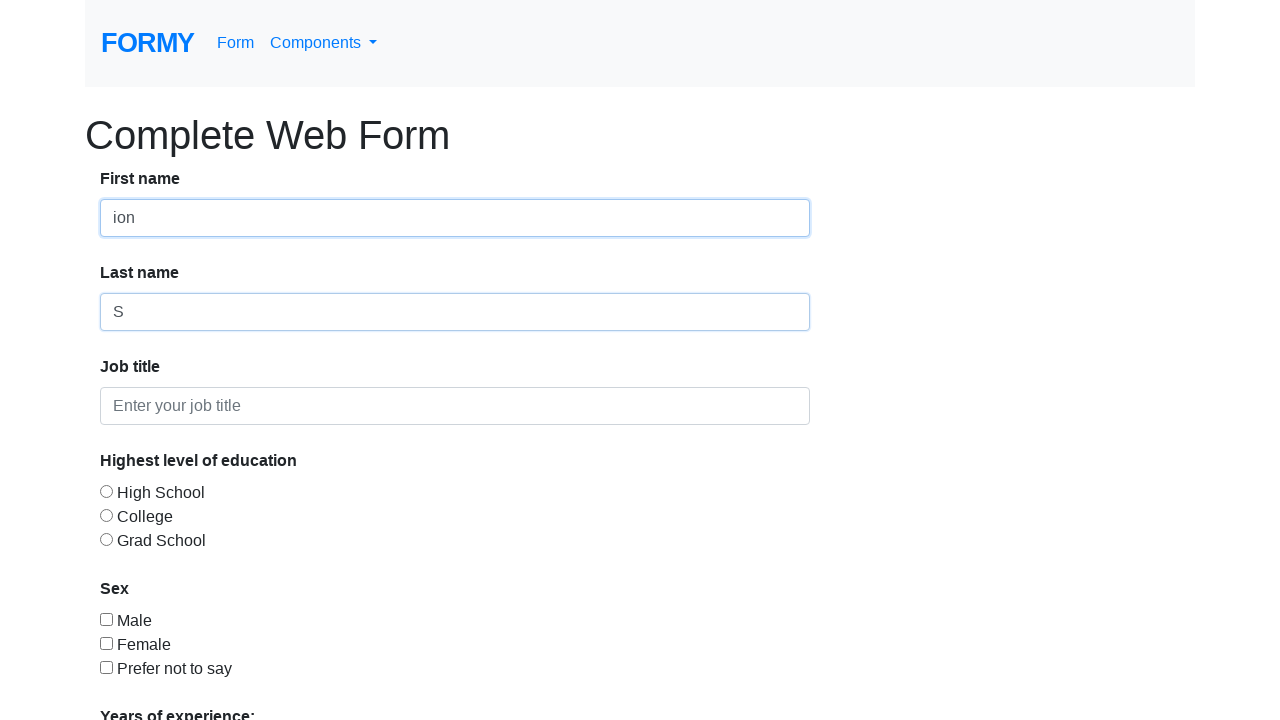

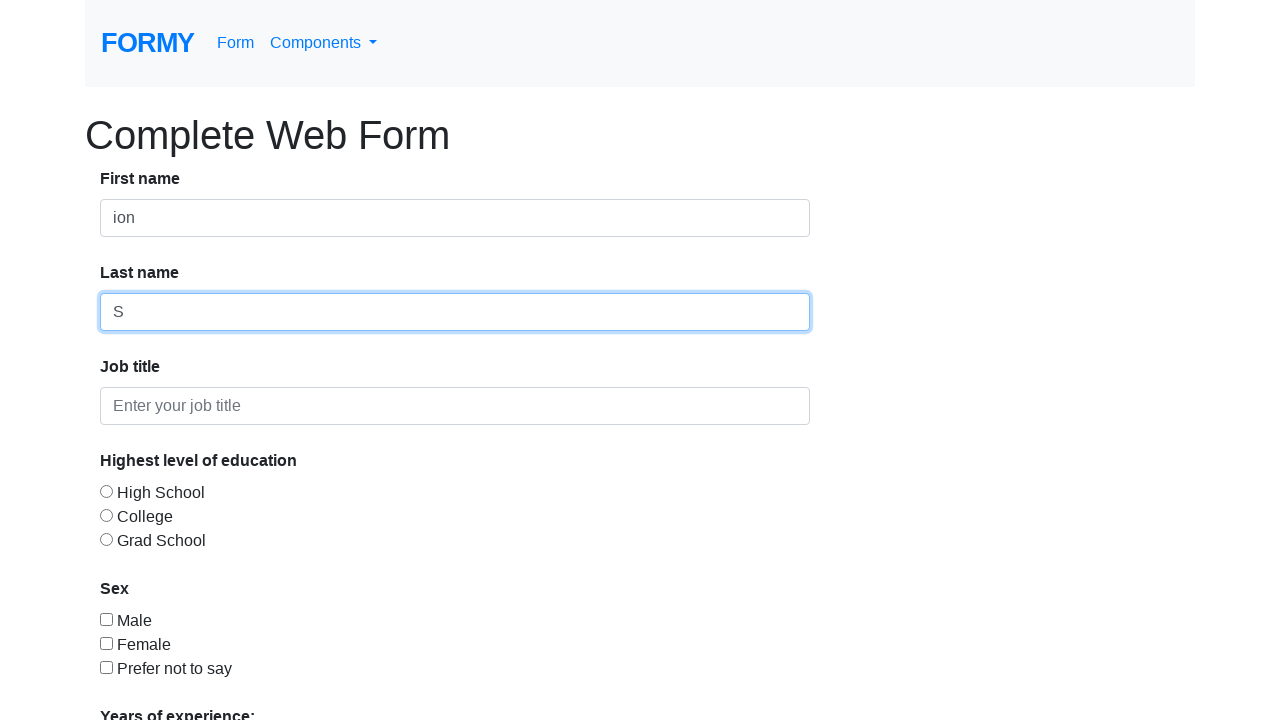